Tests the mortgage calculator by entering a home value, selecting the percentage radio button for down payment, and entering a down payment percentage value.

Starting URL: https://www.mortgagecalculator.org

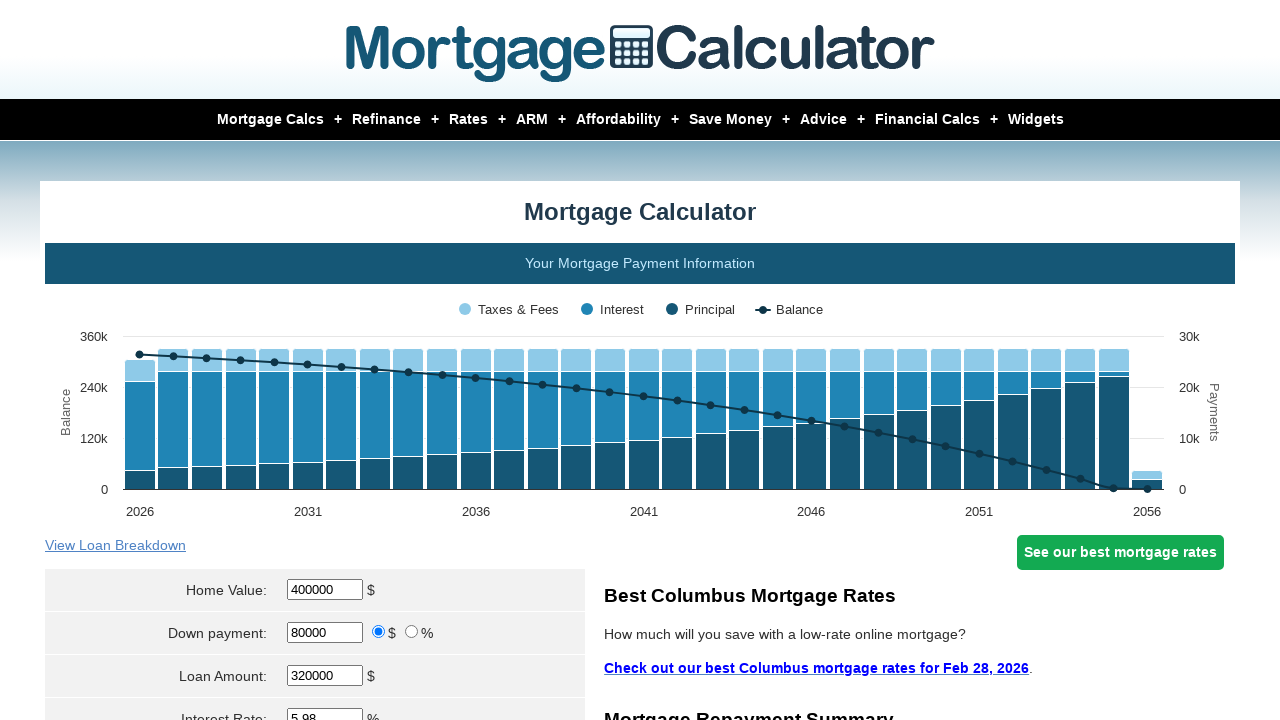

Clicked on home value field at (325, 590) on #homeval
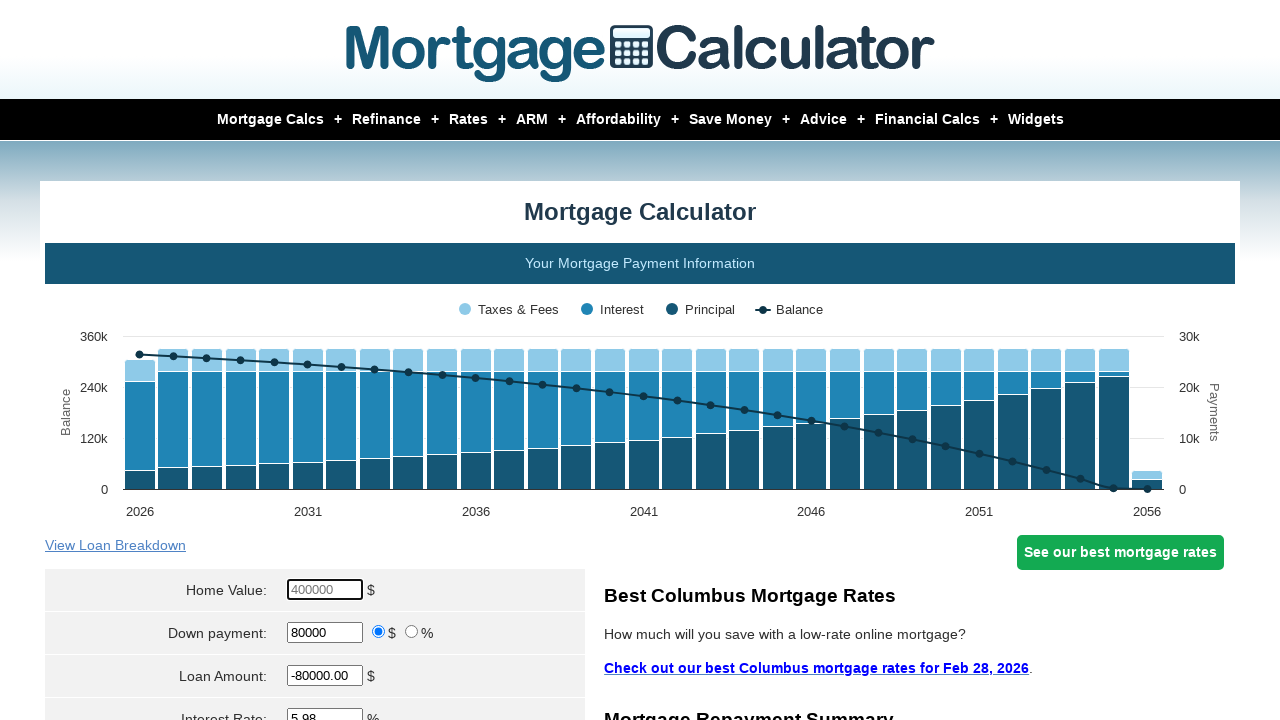

Cleared the home value field on #homeval
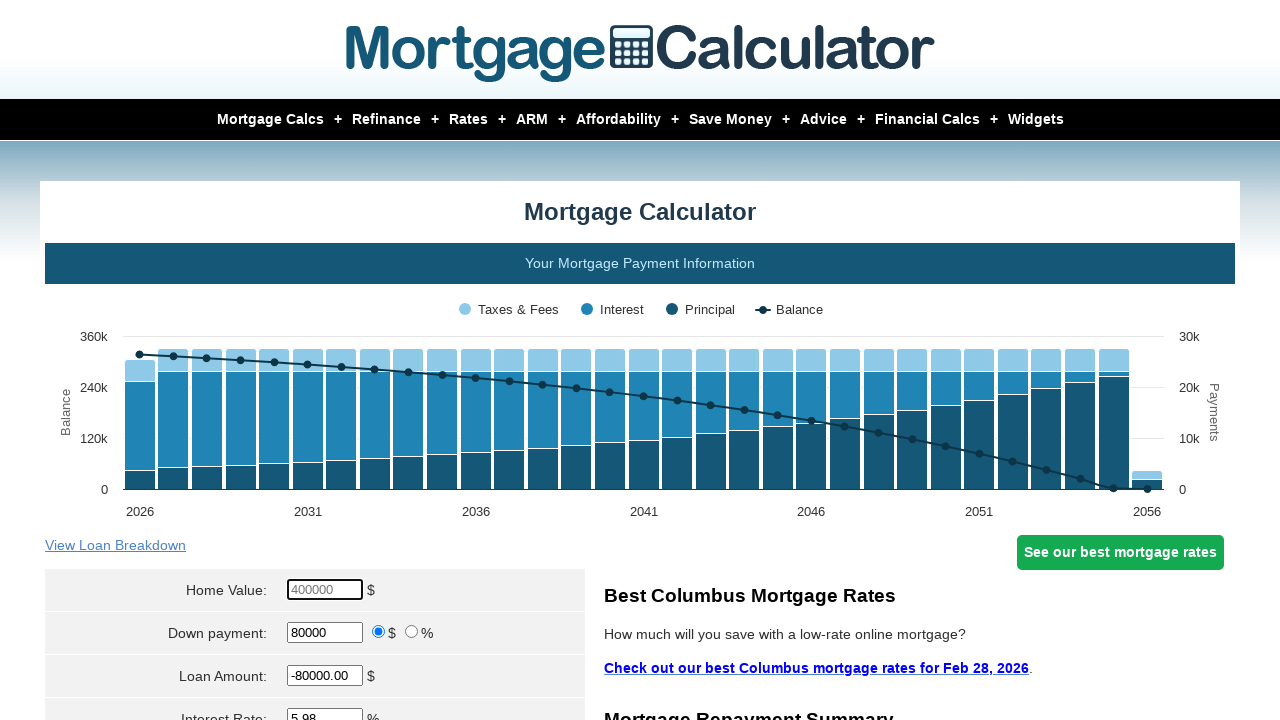

Entered home value of $45,000 on #homeval
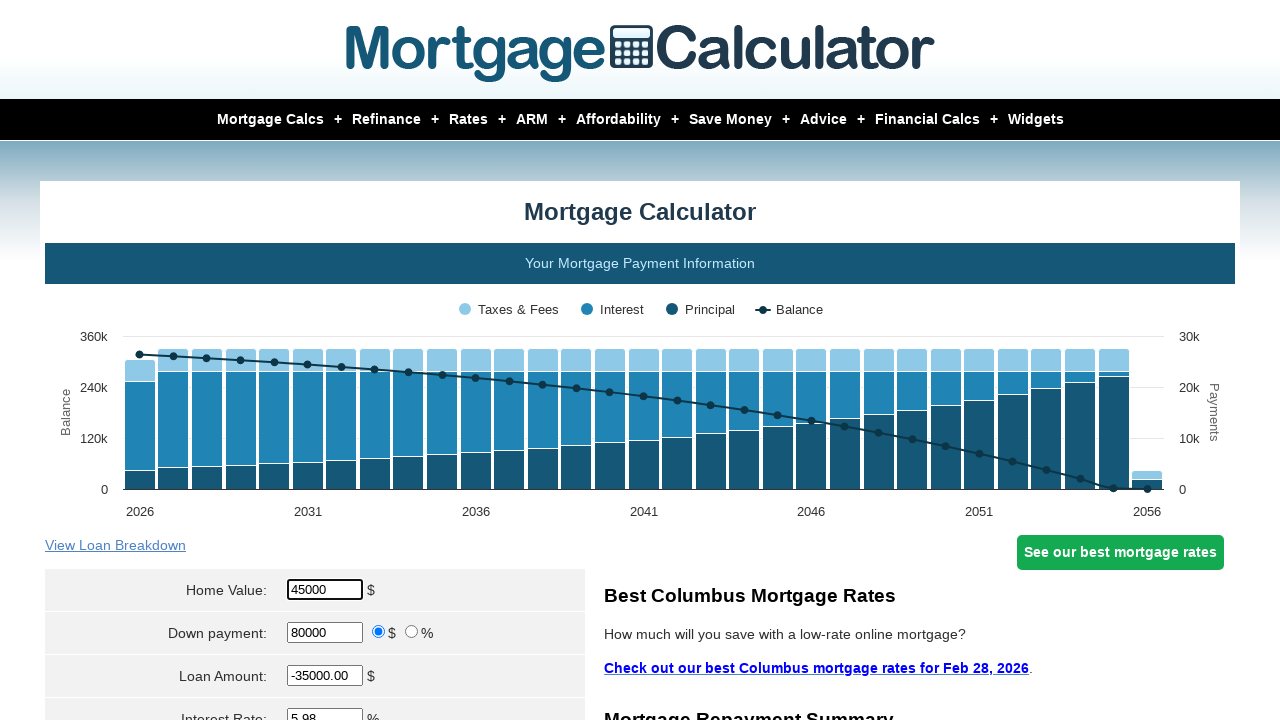

Selected percent radio button for down payment at (412, 632) on input[value='percent']
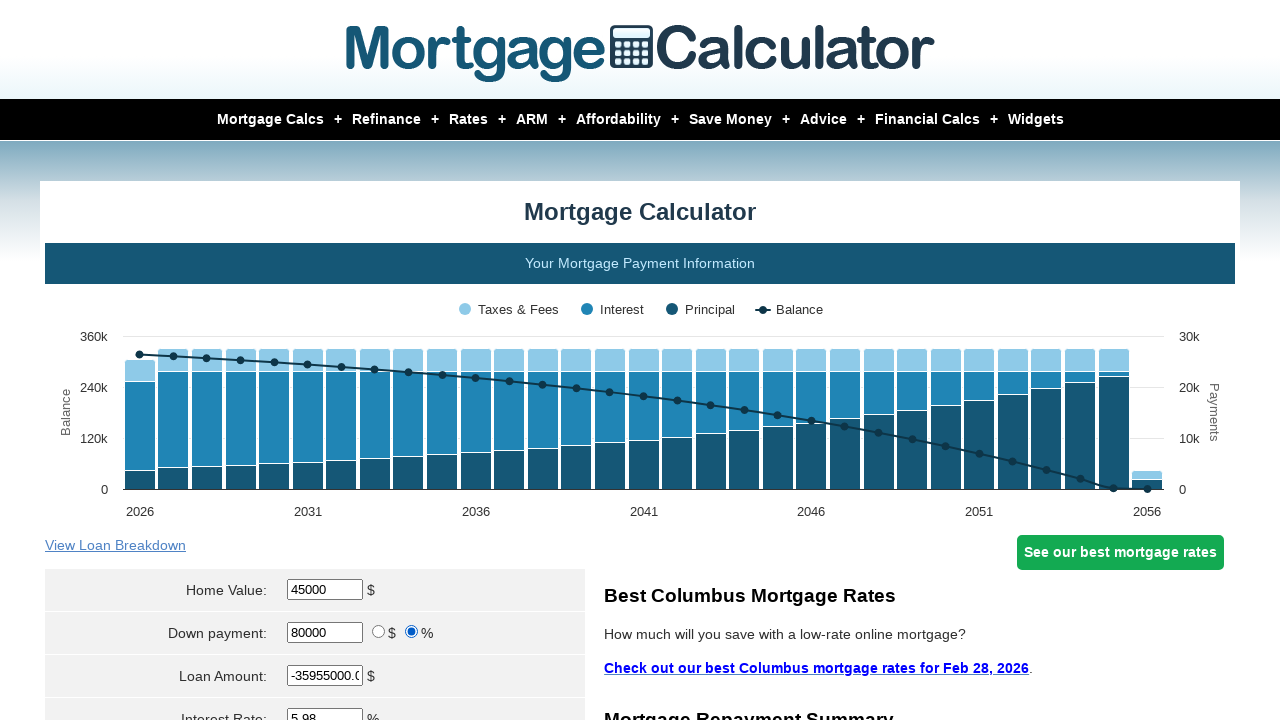

Clicked on down payment field at (325, 632) on #downpayment
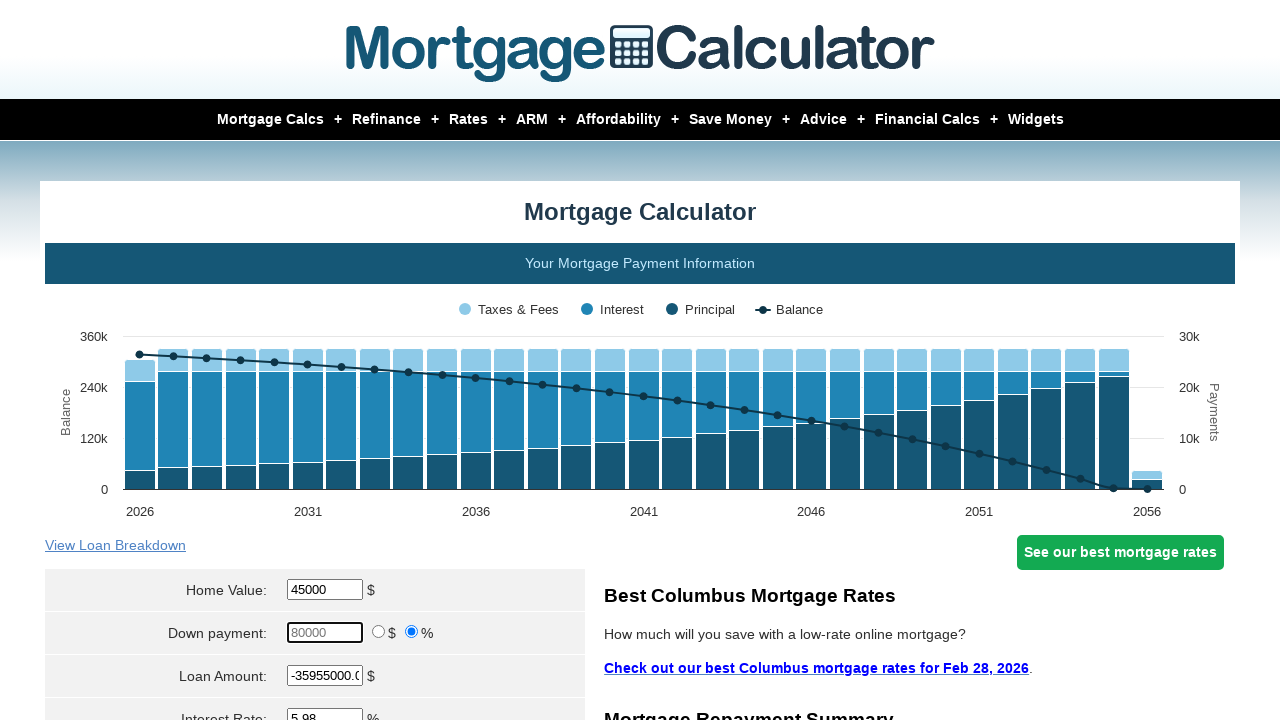

Cleared the down payment field on #downpayment
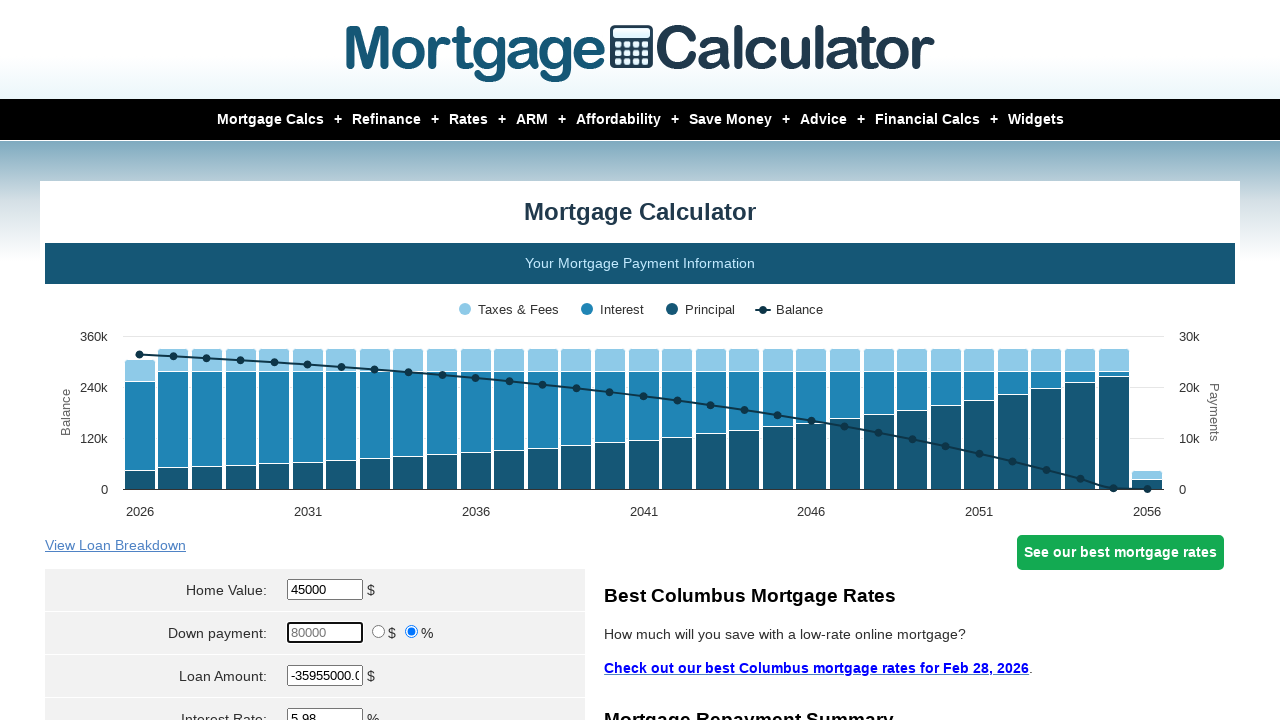

Entered down payment percentage of 5% on #downpayment
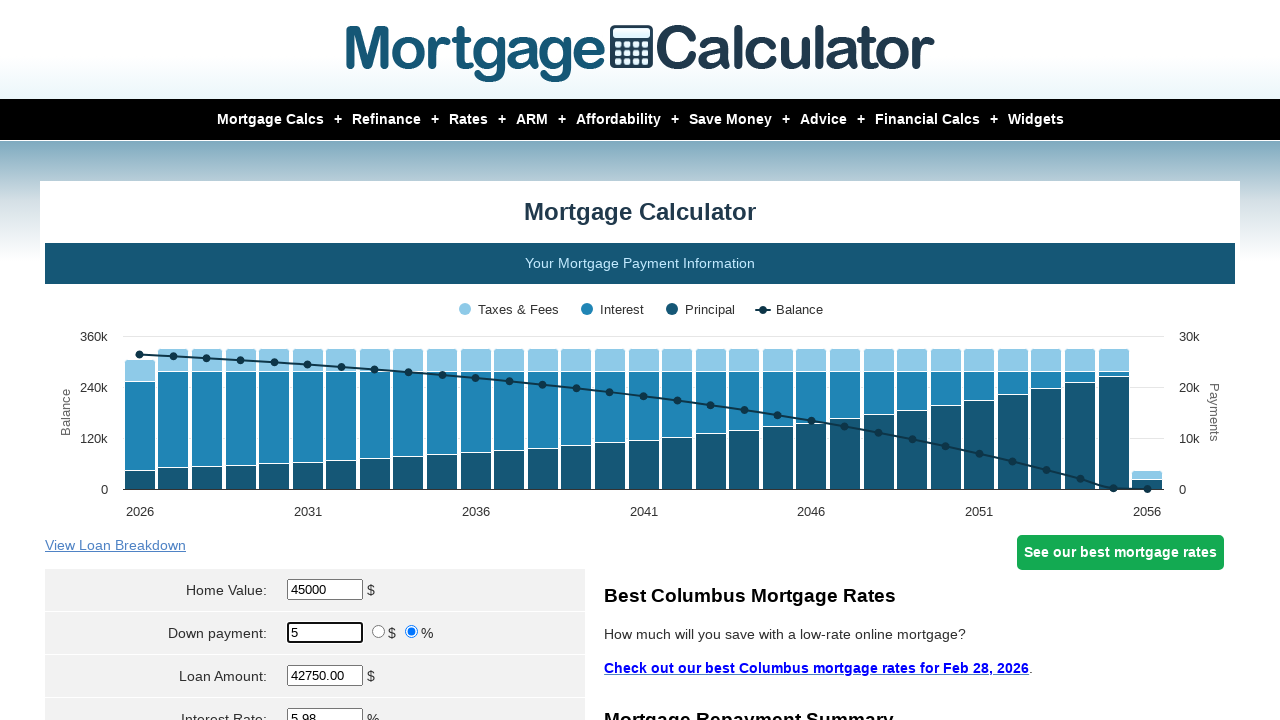

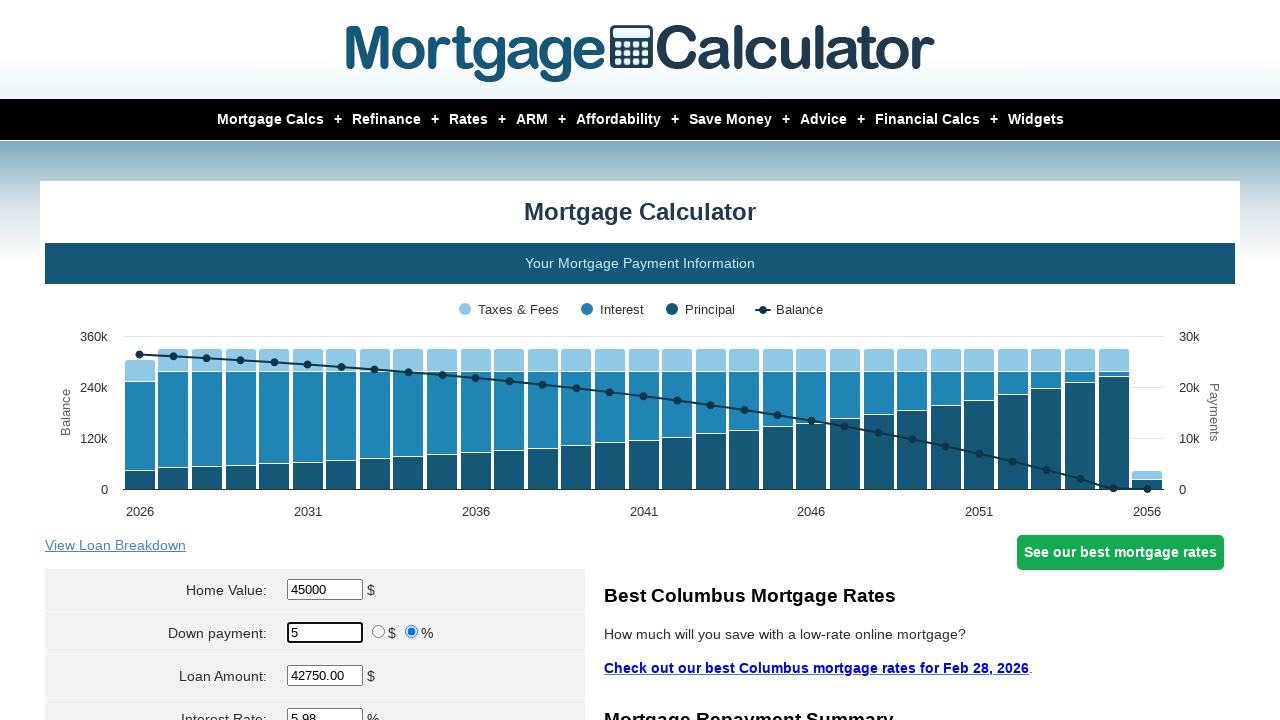